Navigates to the Demoblaze demo store and verifies that product cards are displayed on the homepage with their names and prices visible.

Starting URL: https://www.demoblaze.com/

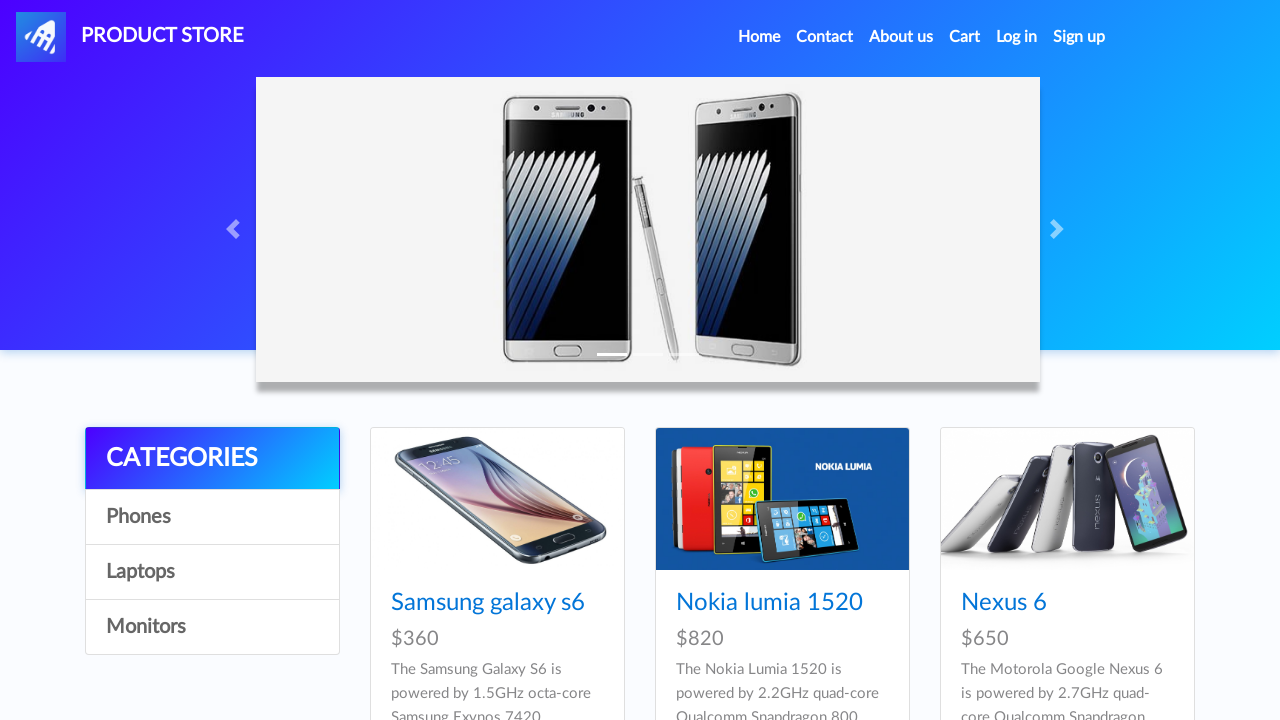

Products container loaded
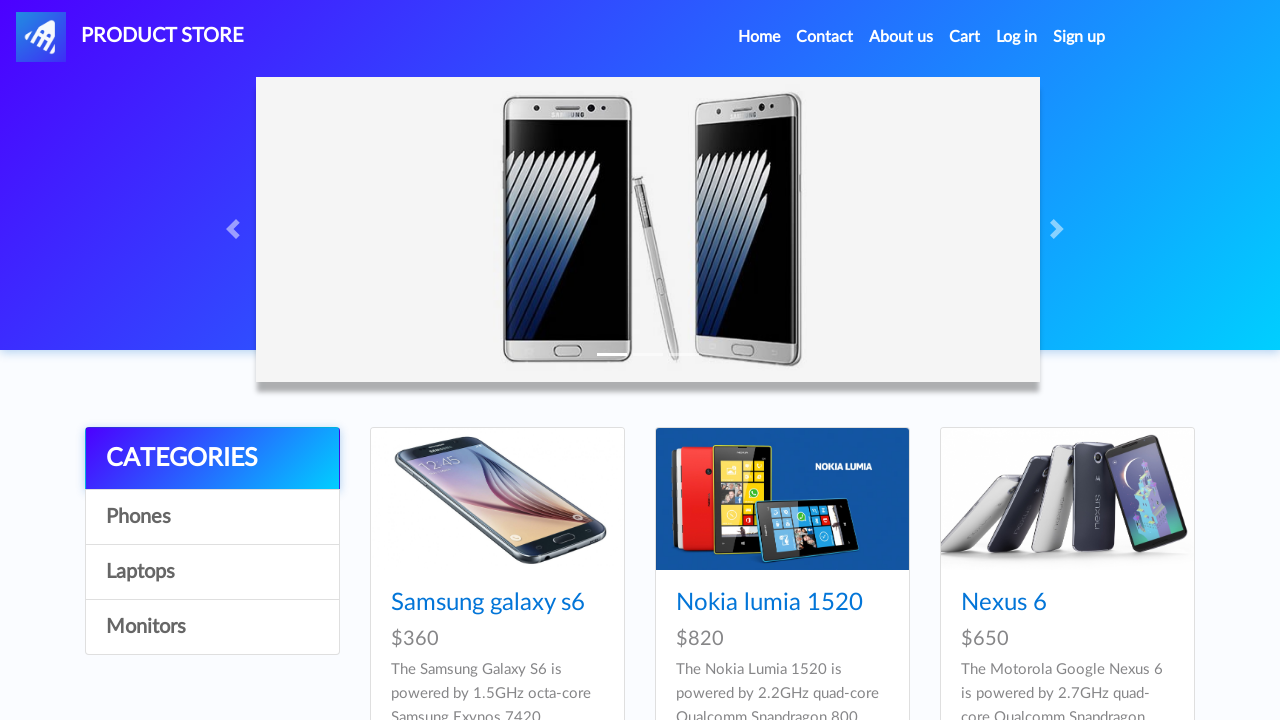

Product cards are visible on the homepage
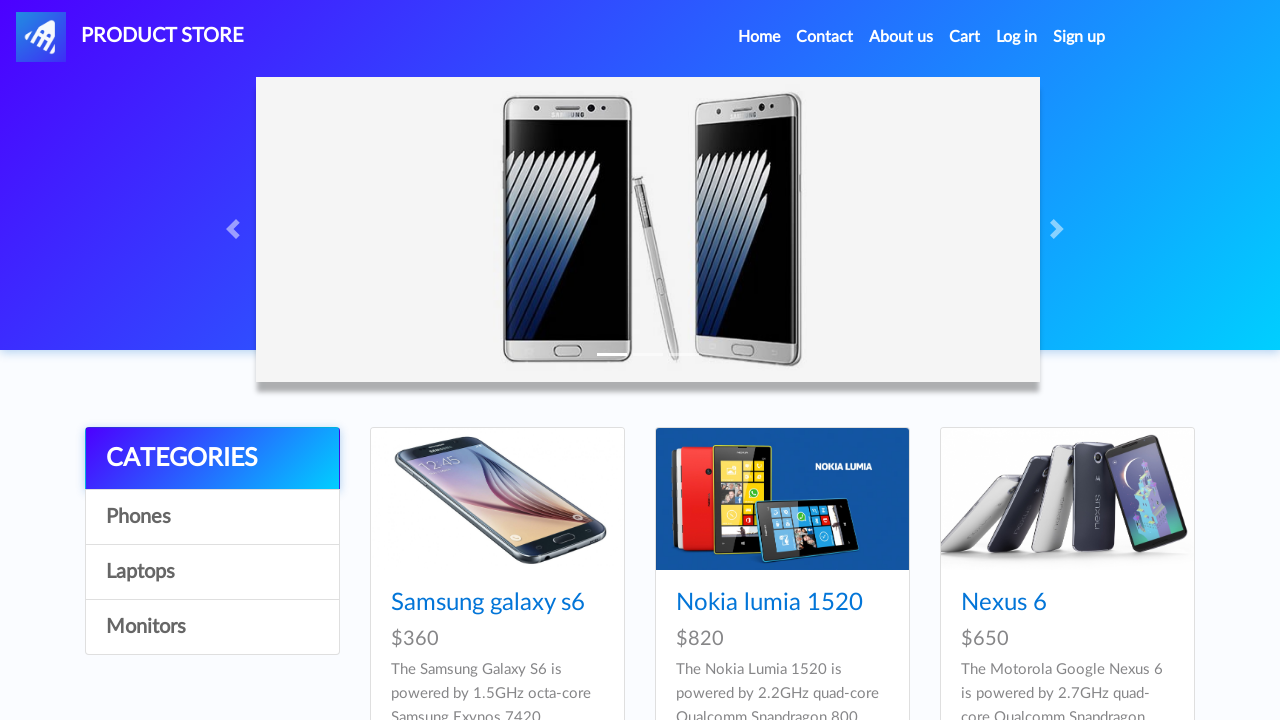

Product names are displayed on the cards
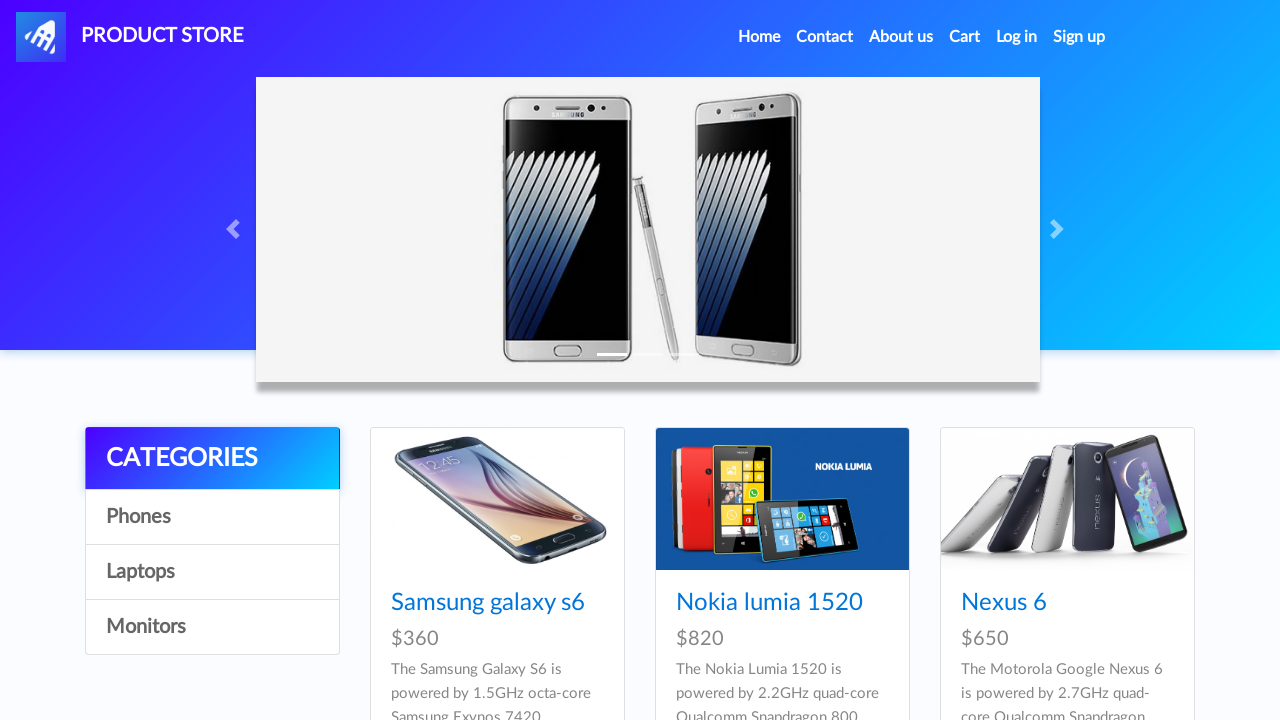

Product prices are displayed on the cards
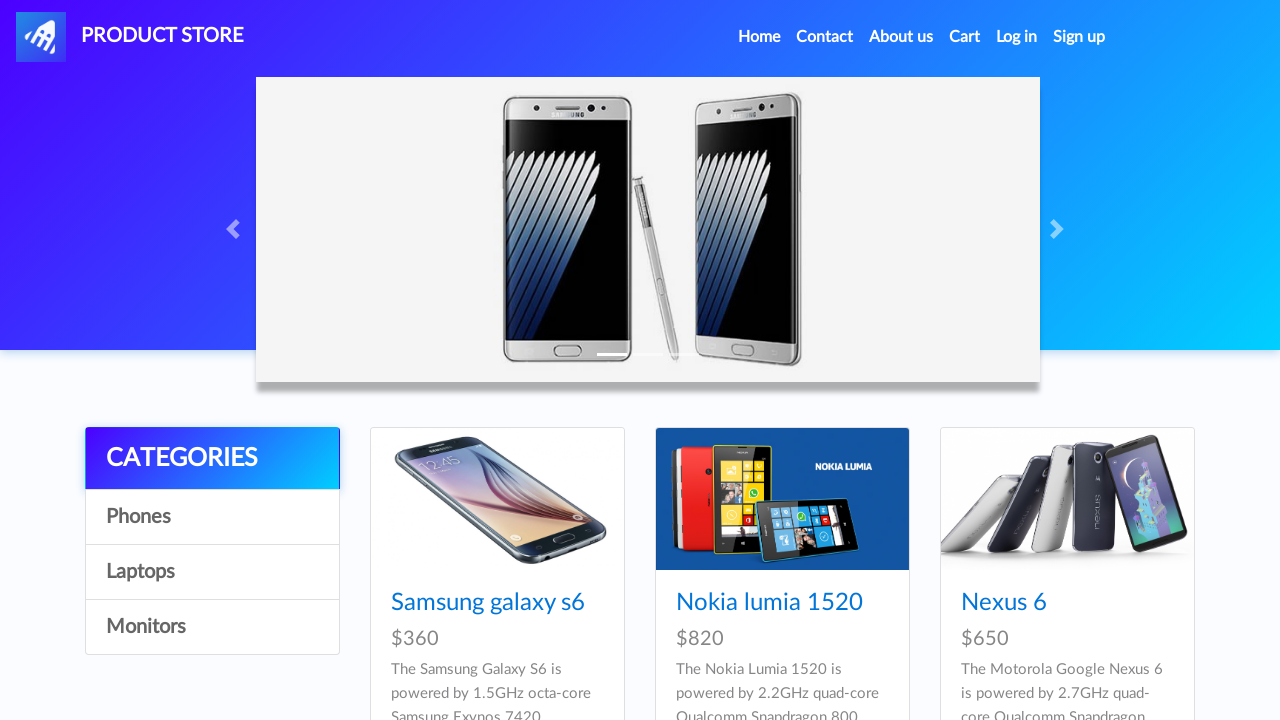

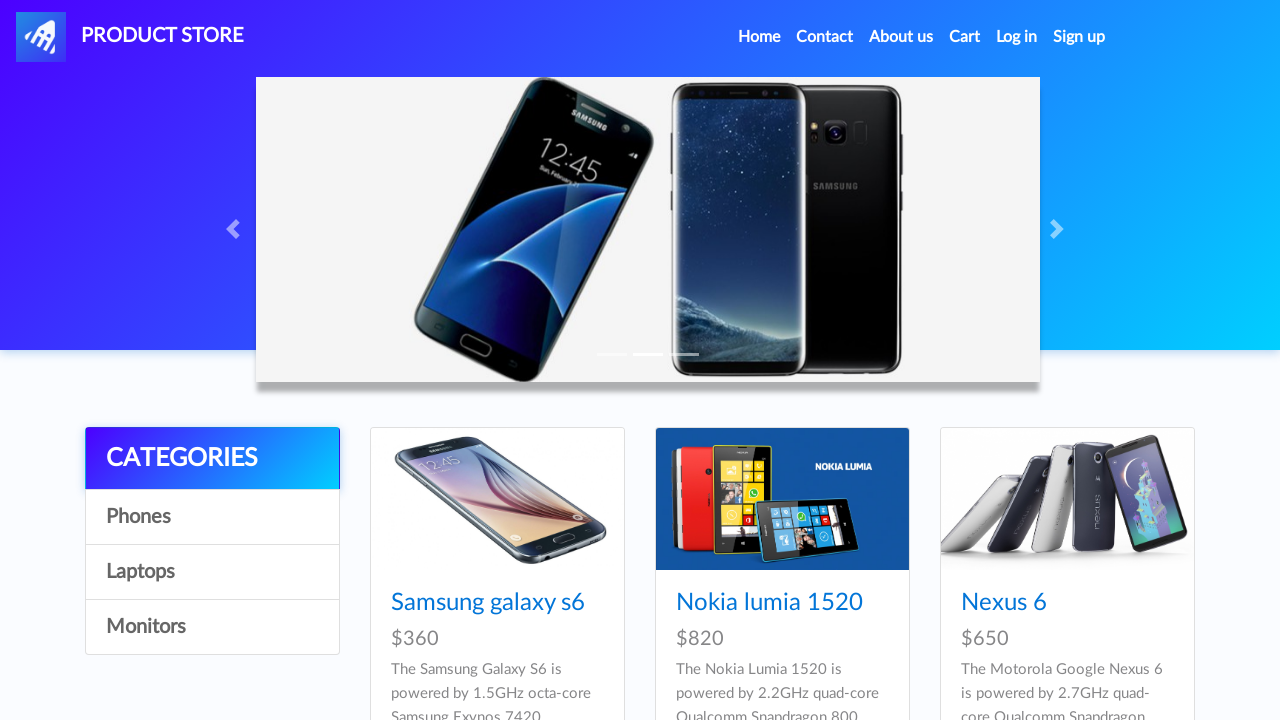